Navigates to a page, clicks on a link with a calculated mathematical value as text, then fills out a form with personal information and submits it

Starting URL: http://suninjuly.github.io/find_link_text

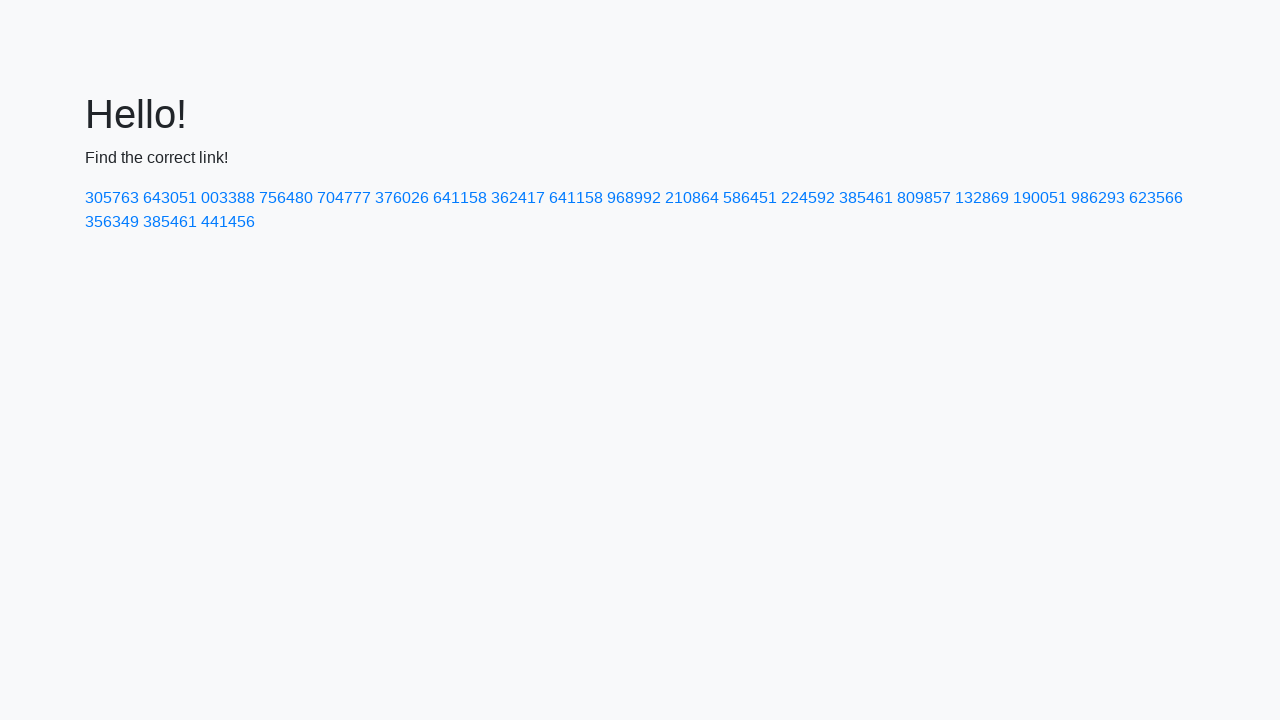

Clicked link with calculated text value: 224592 at (808, 198) on a:text('224592')
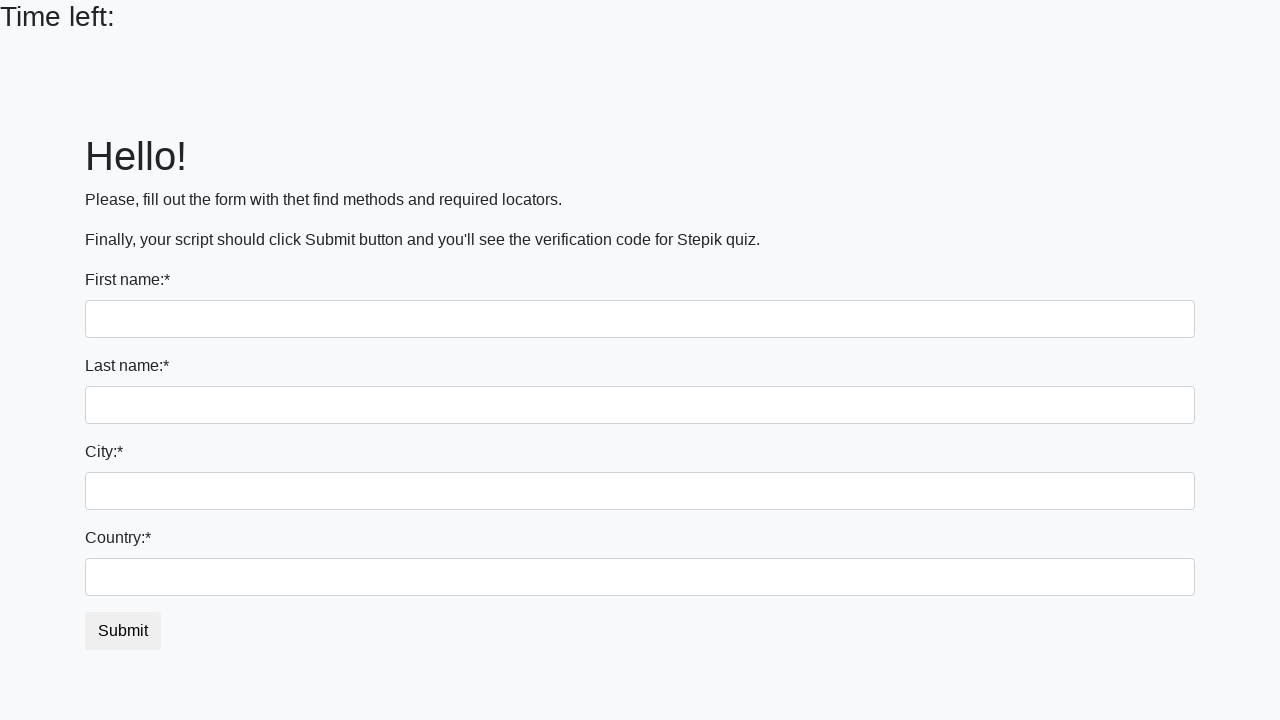

Filled first name field with 'Ivan' on input[name='first_name']
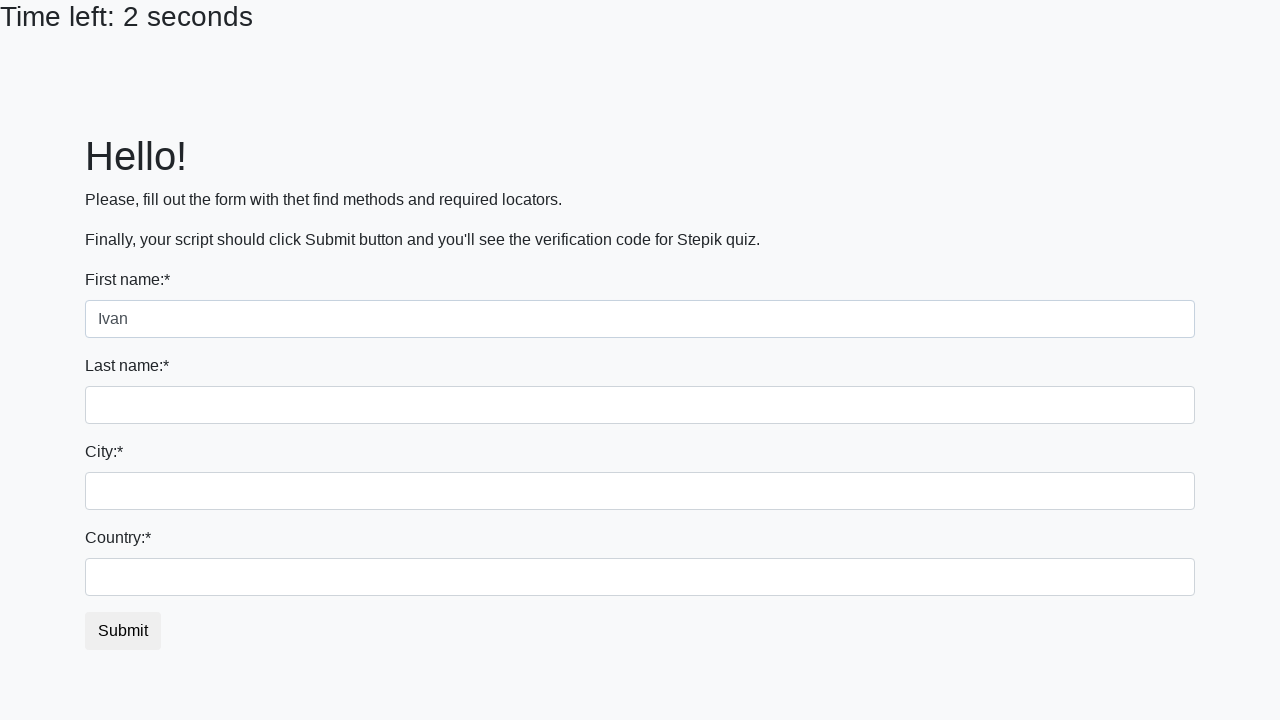

Filled last name field with 'Petrov' on input[name='last_name']
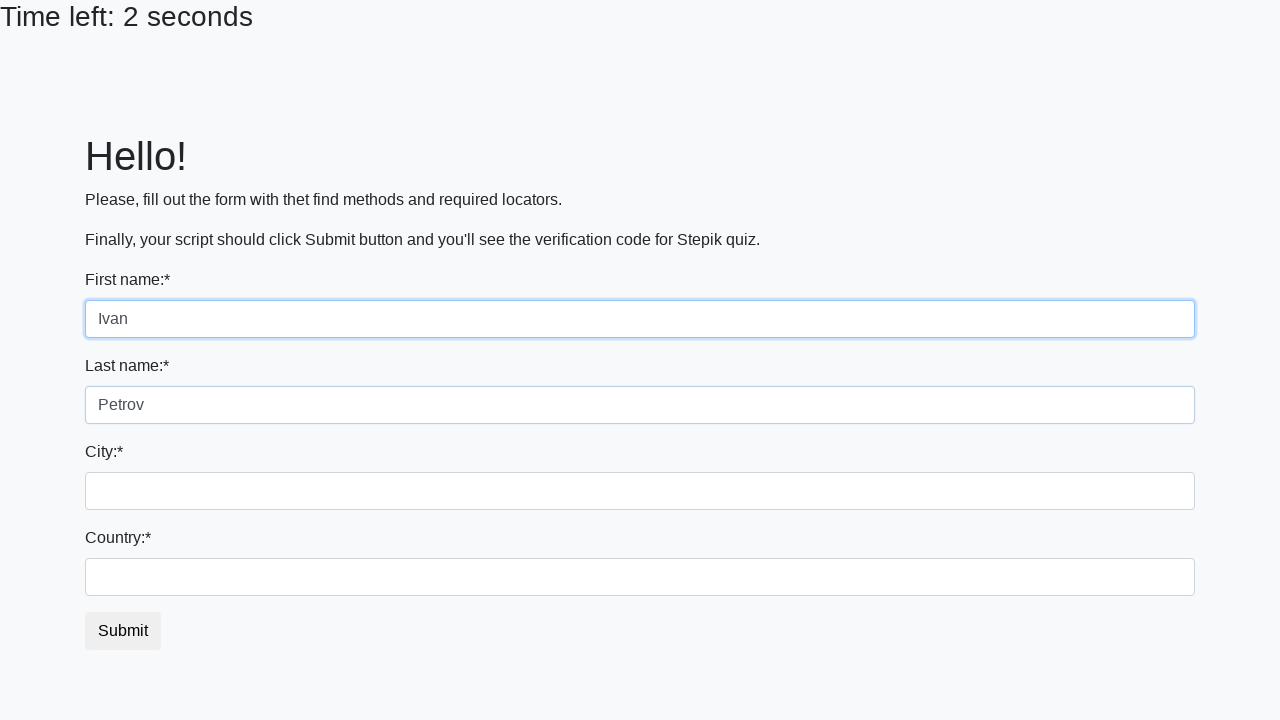

Filled city field with 'Taganrog' on .city
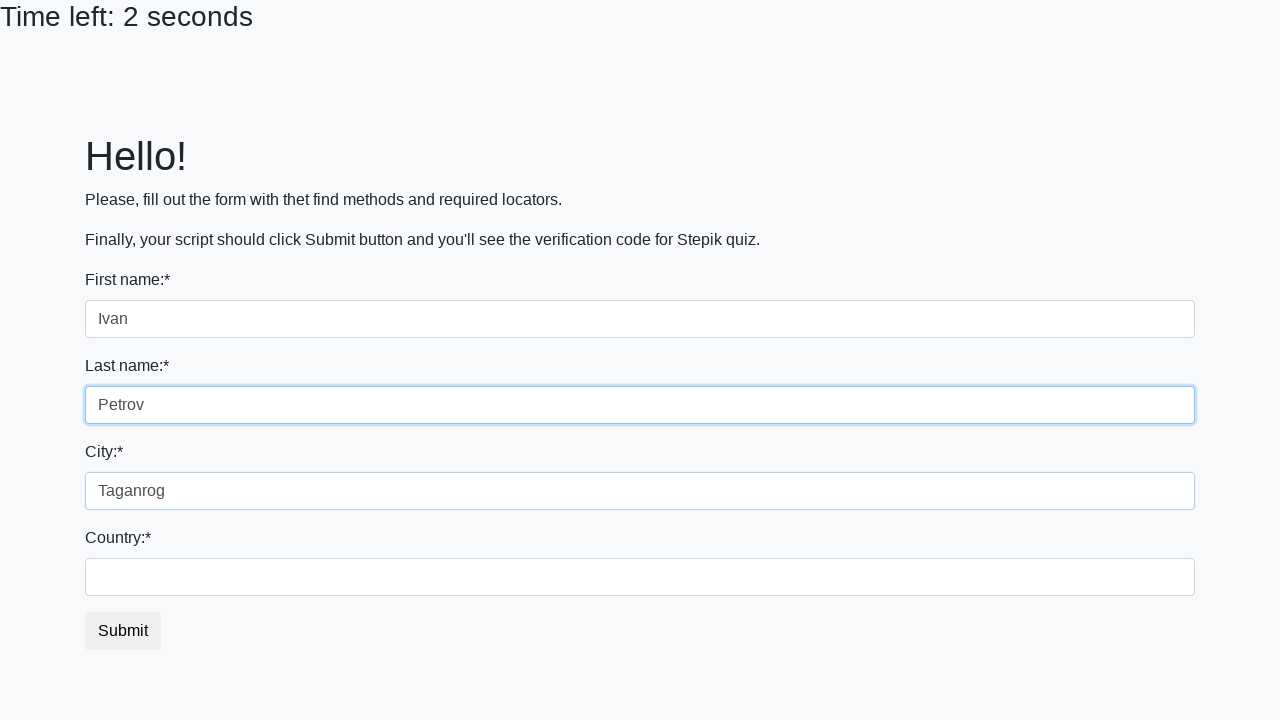

Filled country field with 'Russia' on #country
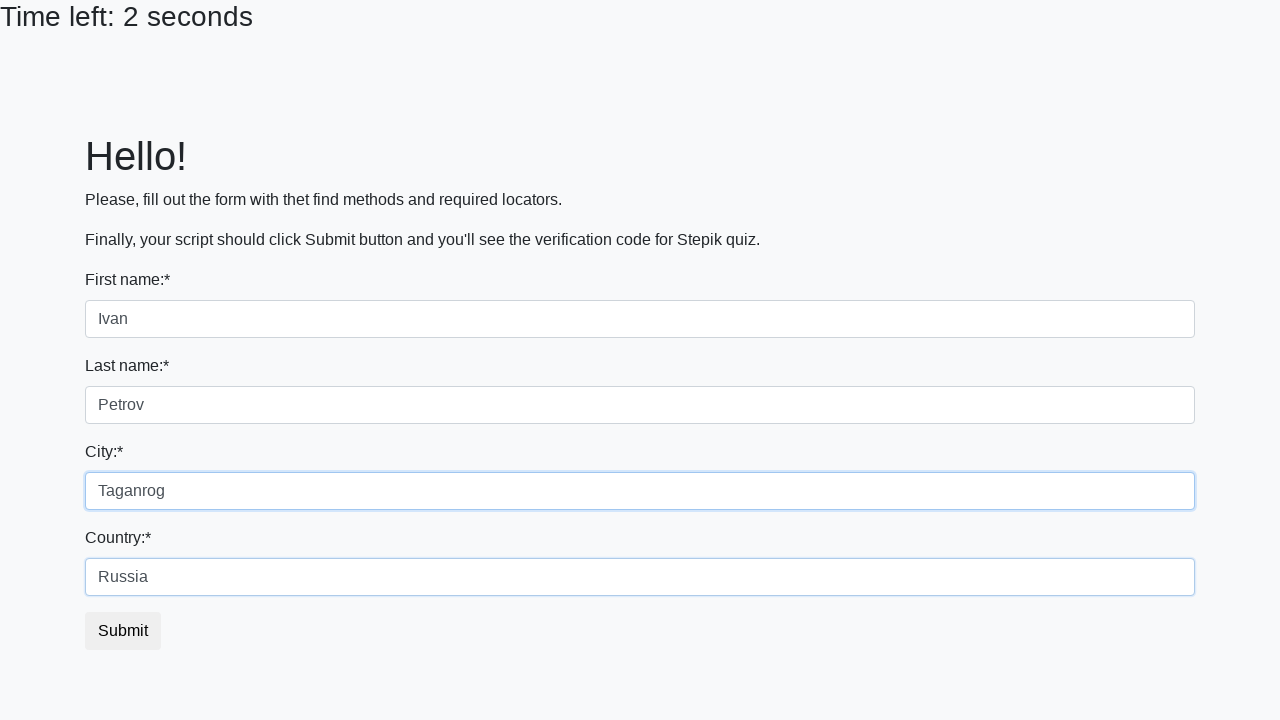

Clicked form submit button at (123, 631) on xpath=/html/body/div/form/button
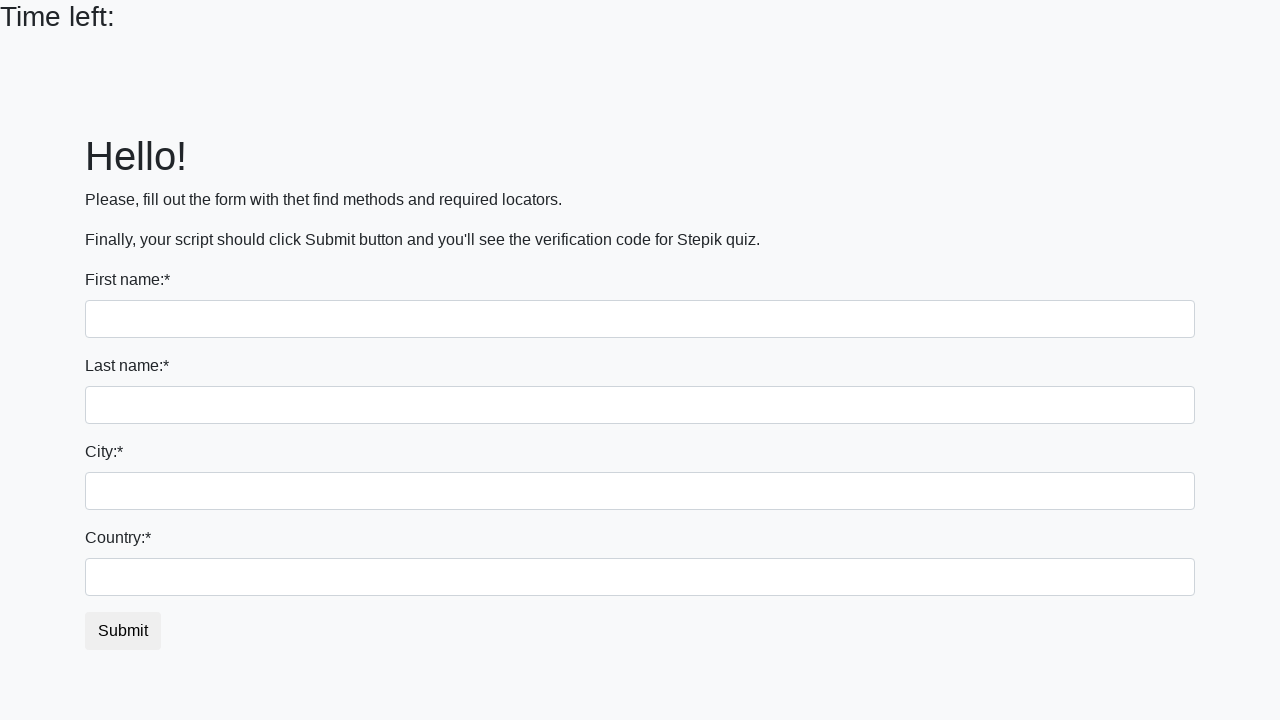

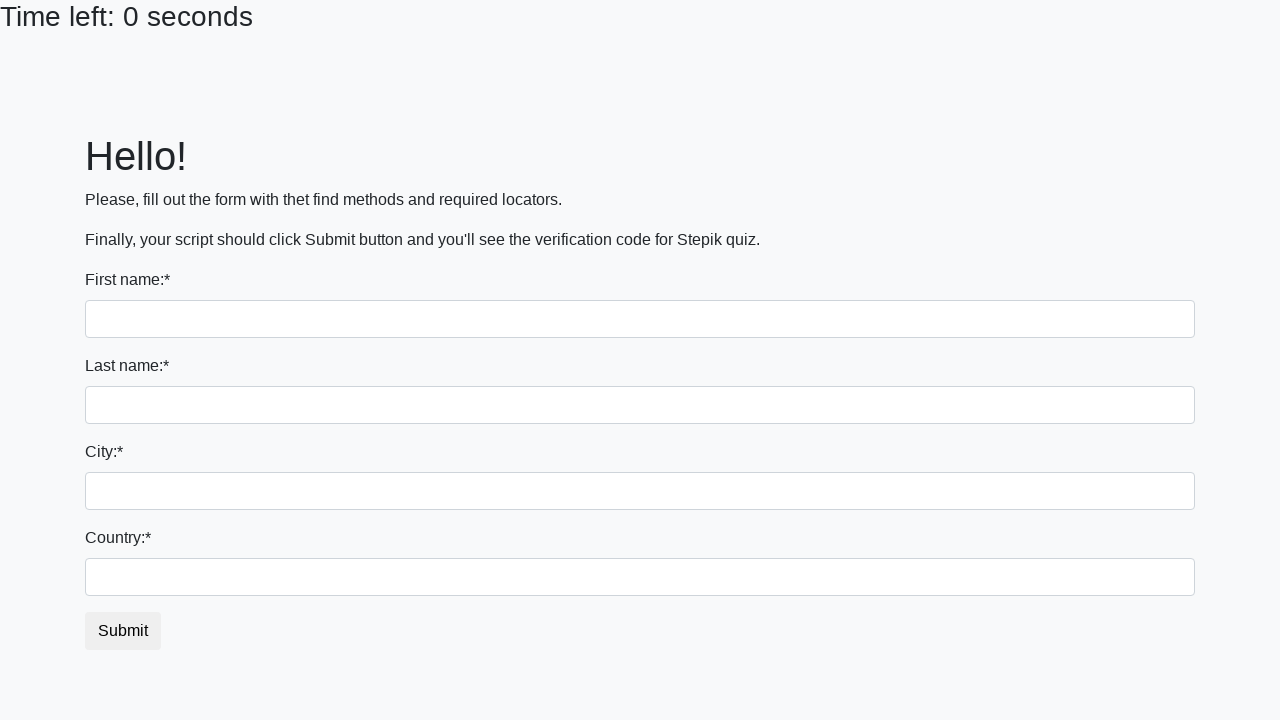